Tests iframe functionality by navigating to the Frames section, switching between two iframes (frame1 and frame2), and verifying the sample heading text is accessible within each frame.

Starting URL: https://demoqa.com/

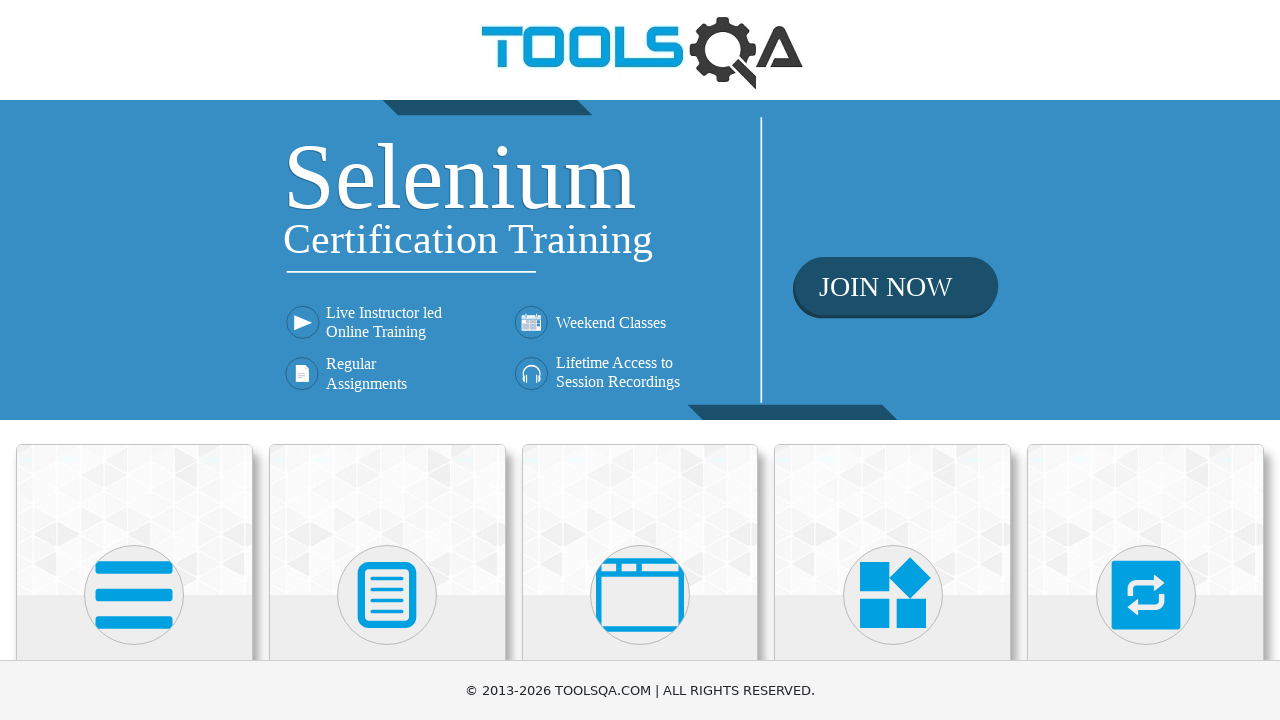

Clicked on 'Alerts, Frame & Windows' card on homepage at (640, 360) on text=Alerts, Frame & Windows
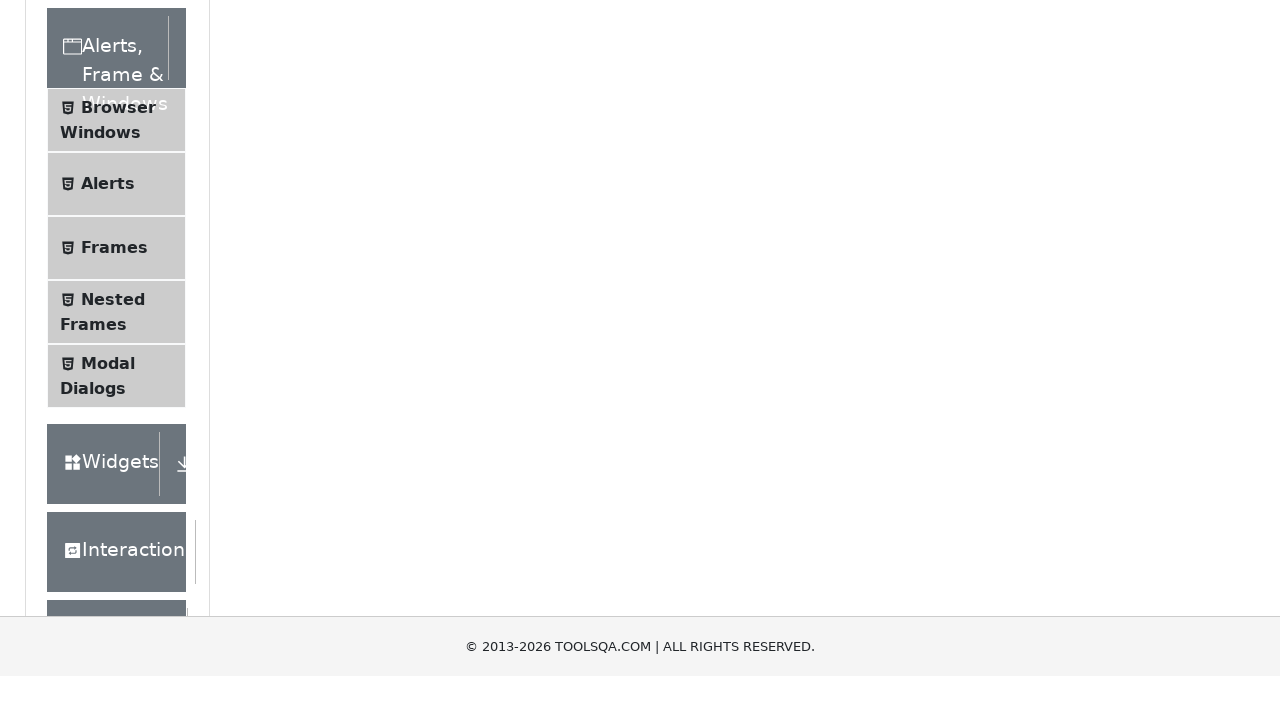

Clicked on 'Frames' submenu item at (114, 565) on xpath=//span[text()='Frames']
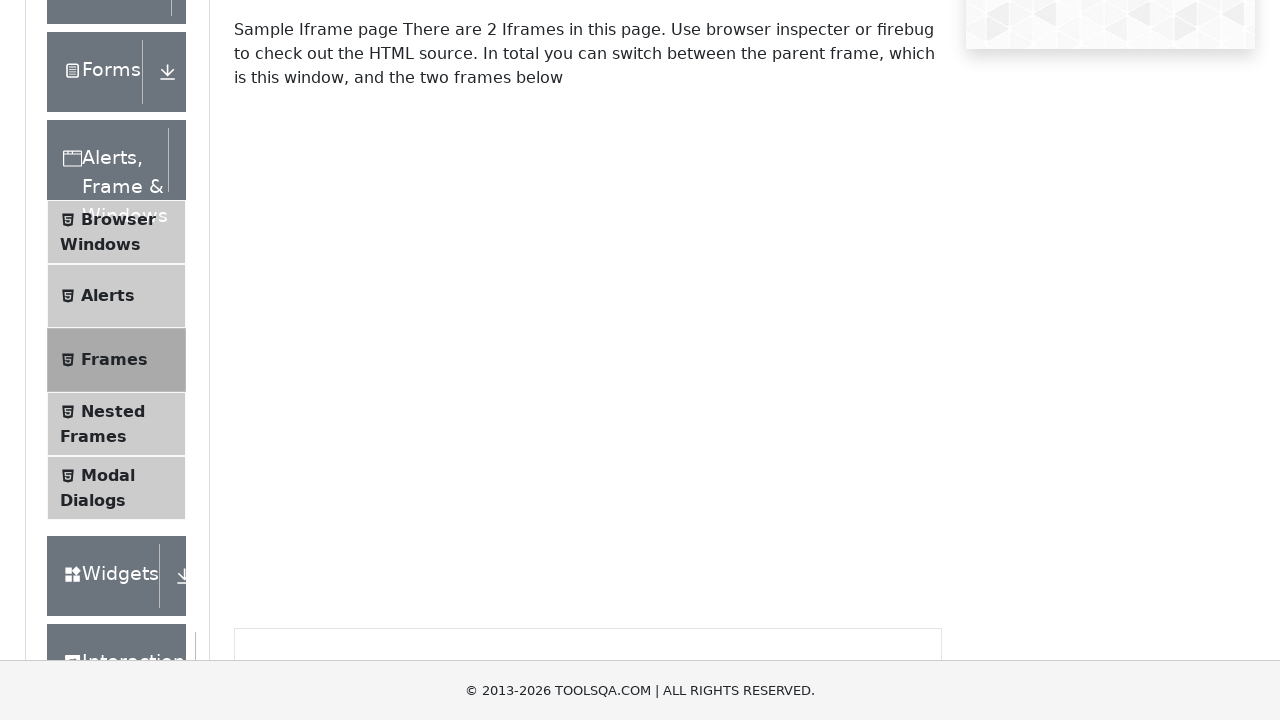

Located first iframe (frame1)
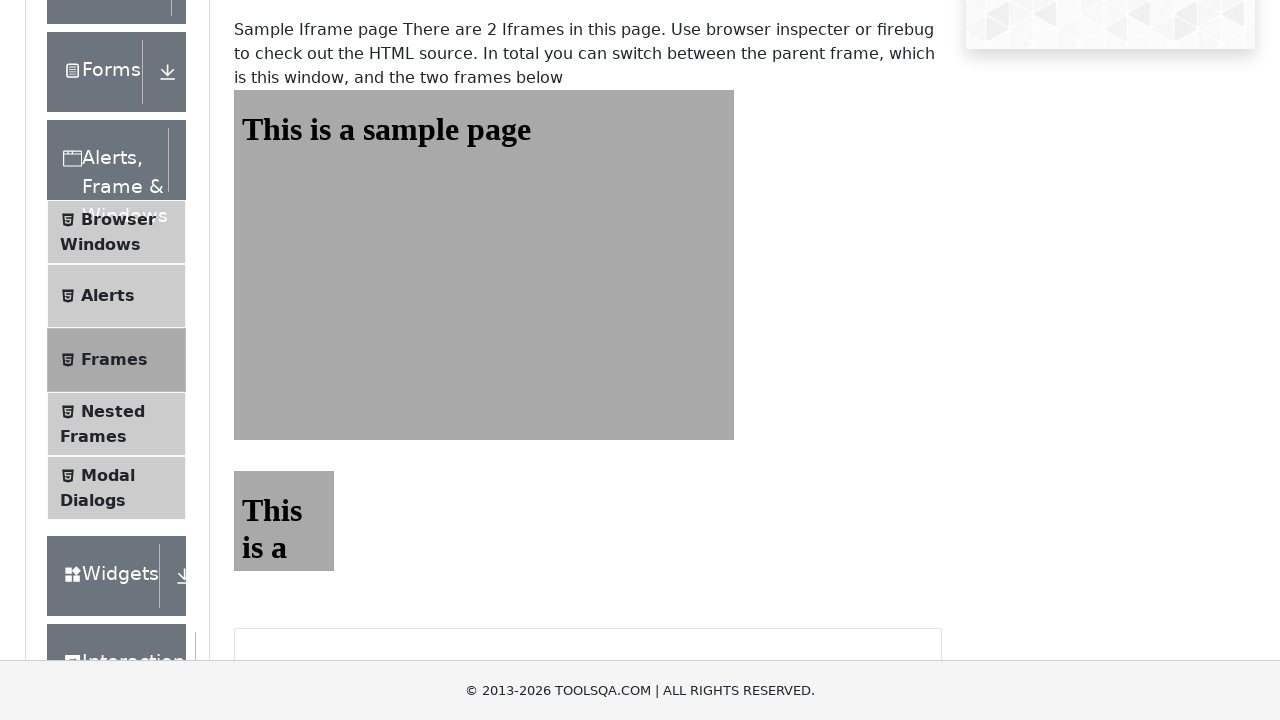

Retrieved sample heading text from frame1: This is a sample page
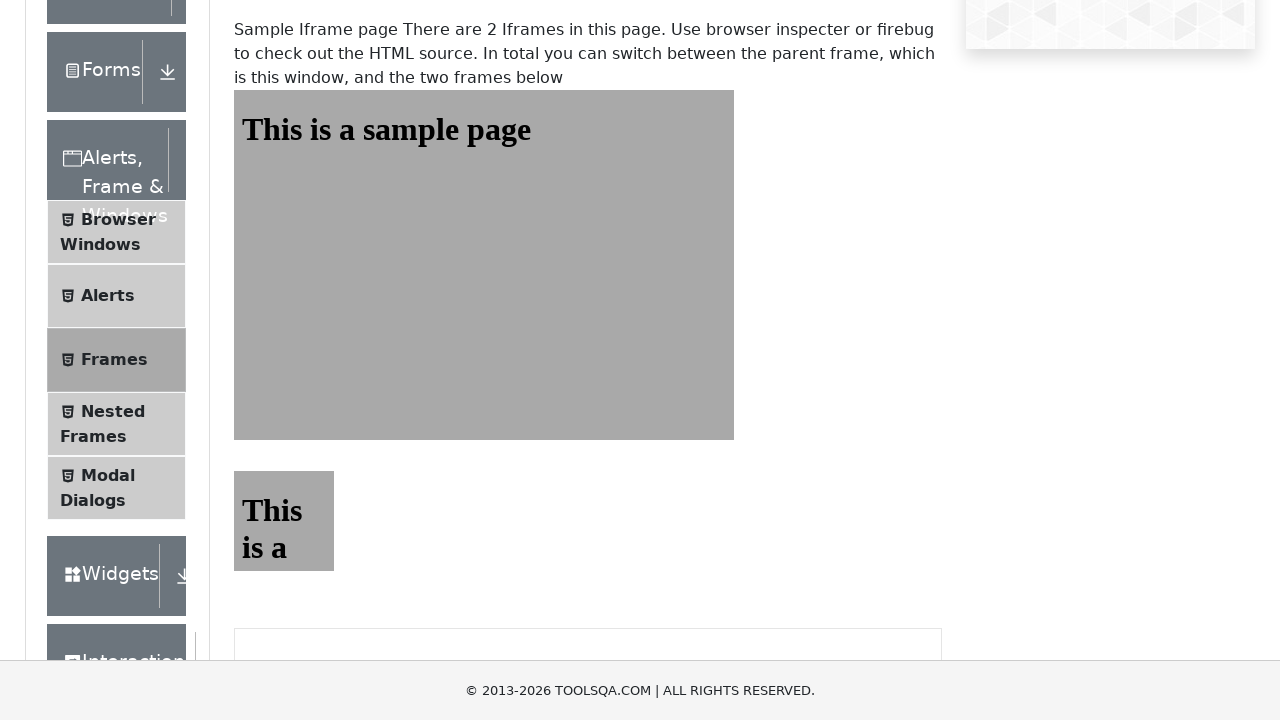

Located second iframe (frame2)
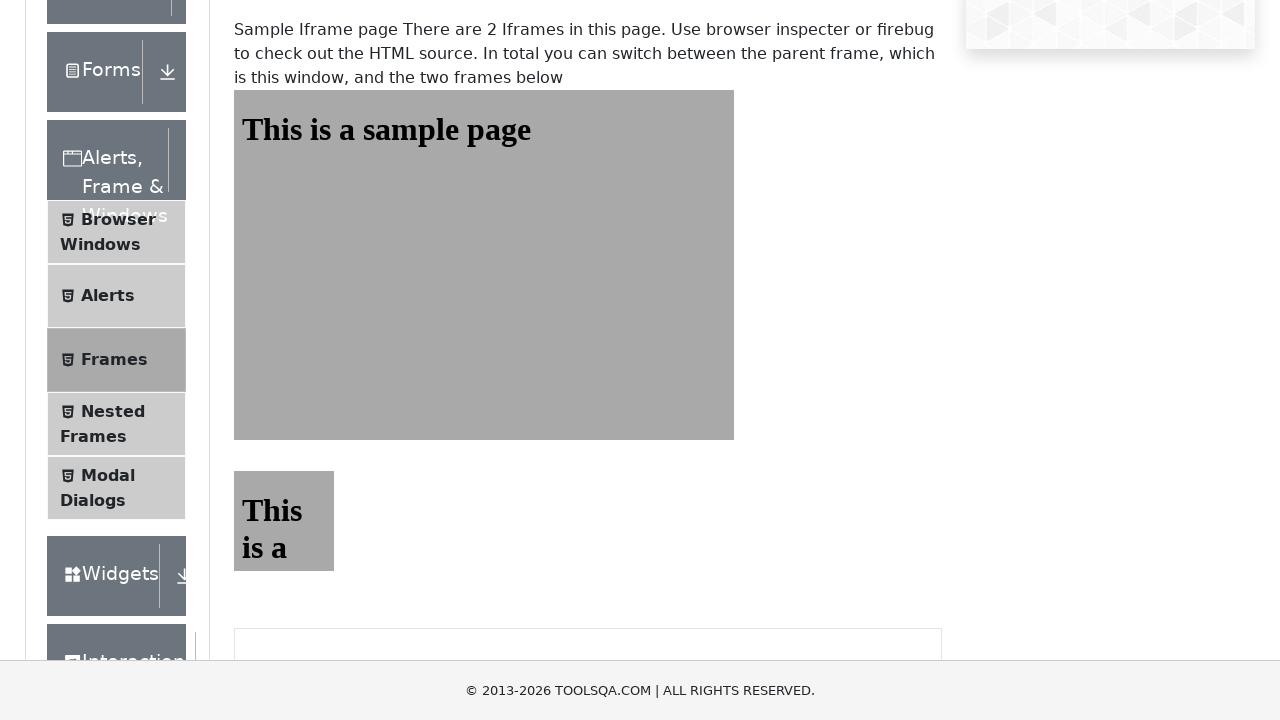

Retrieved sample heading text from frame2: This is a sample page
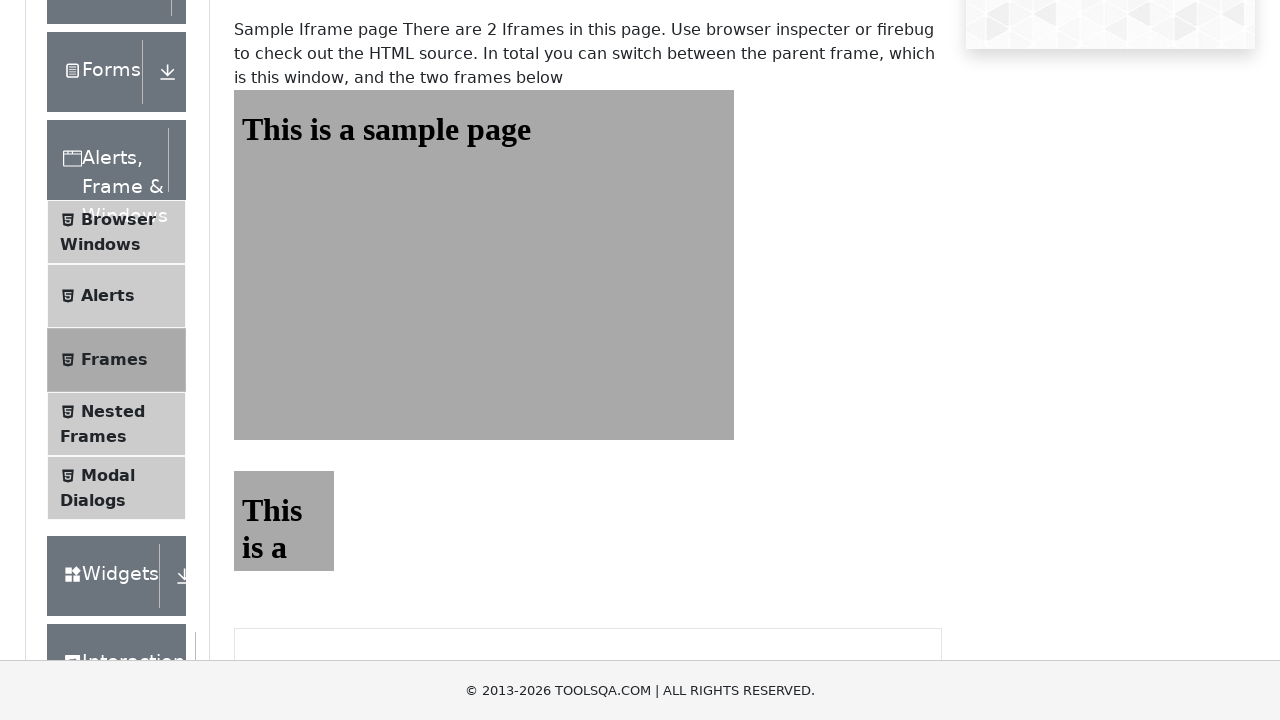

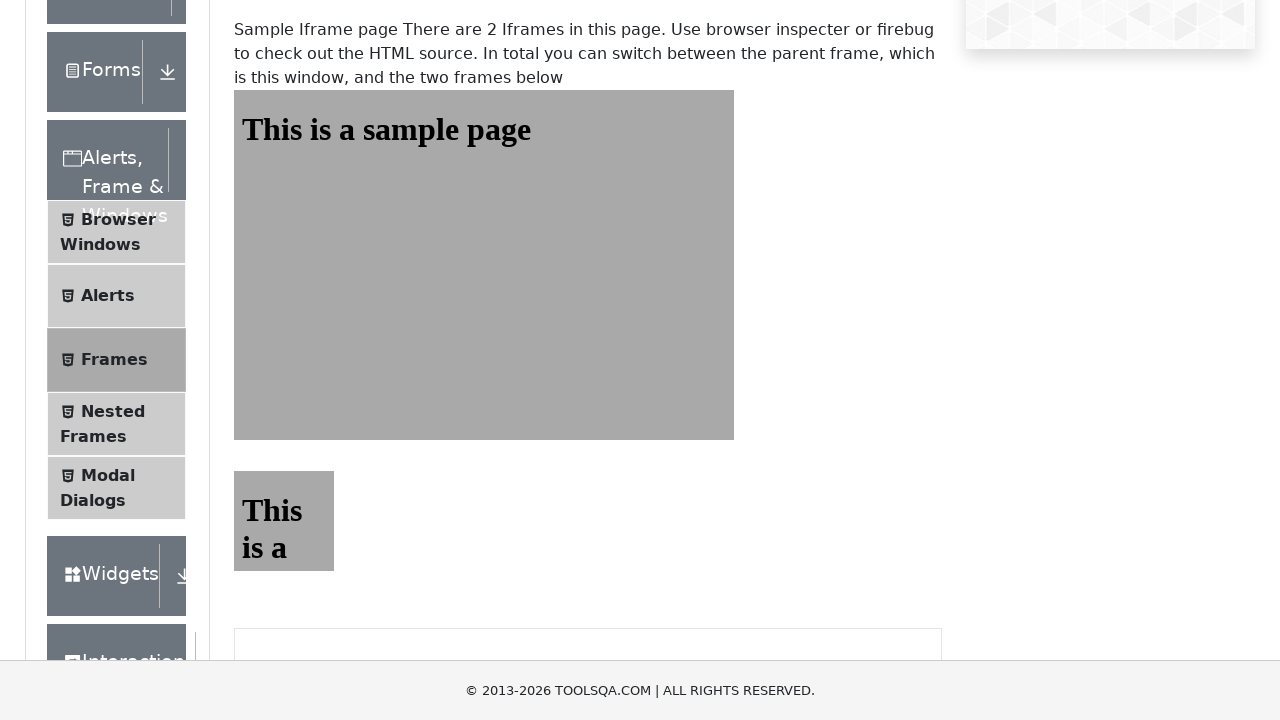